Navigates to MetLife website and clicks on the SOLUTIONS menu item using XPath text matching

Starting URL: https://www.metlife.com

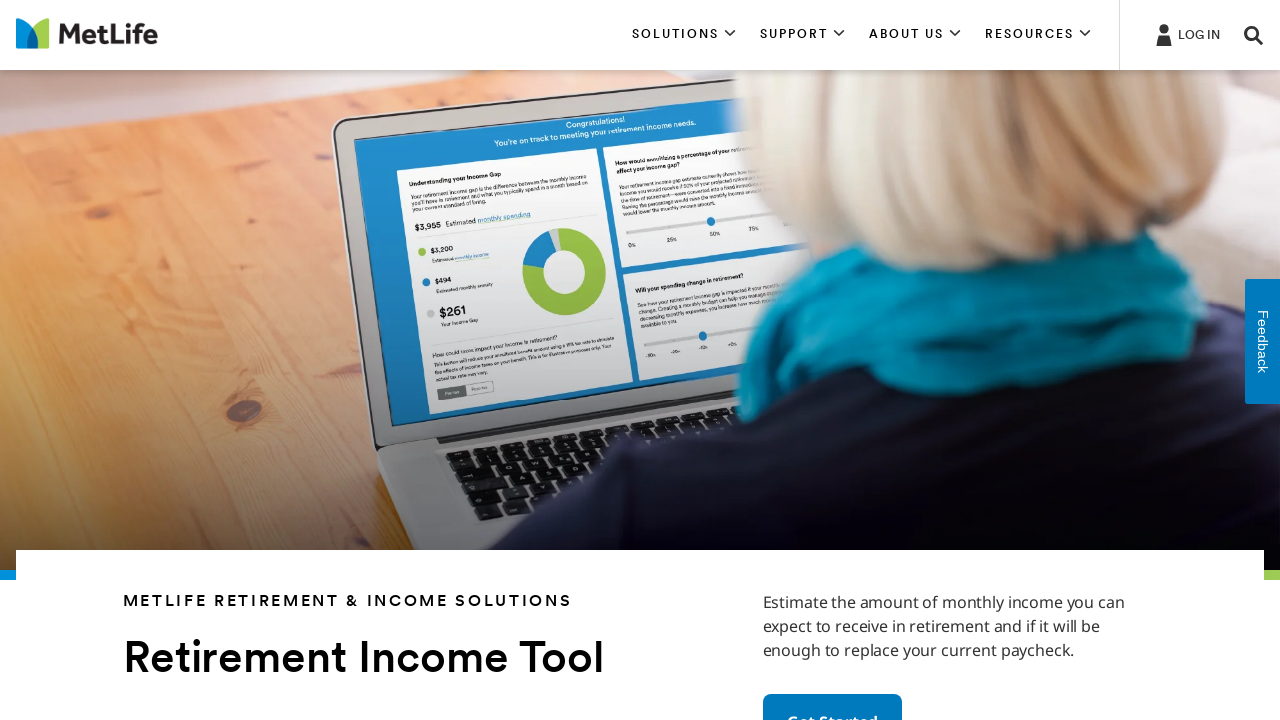

Waited for page to load - DOM content loaded
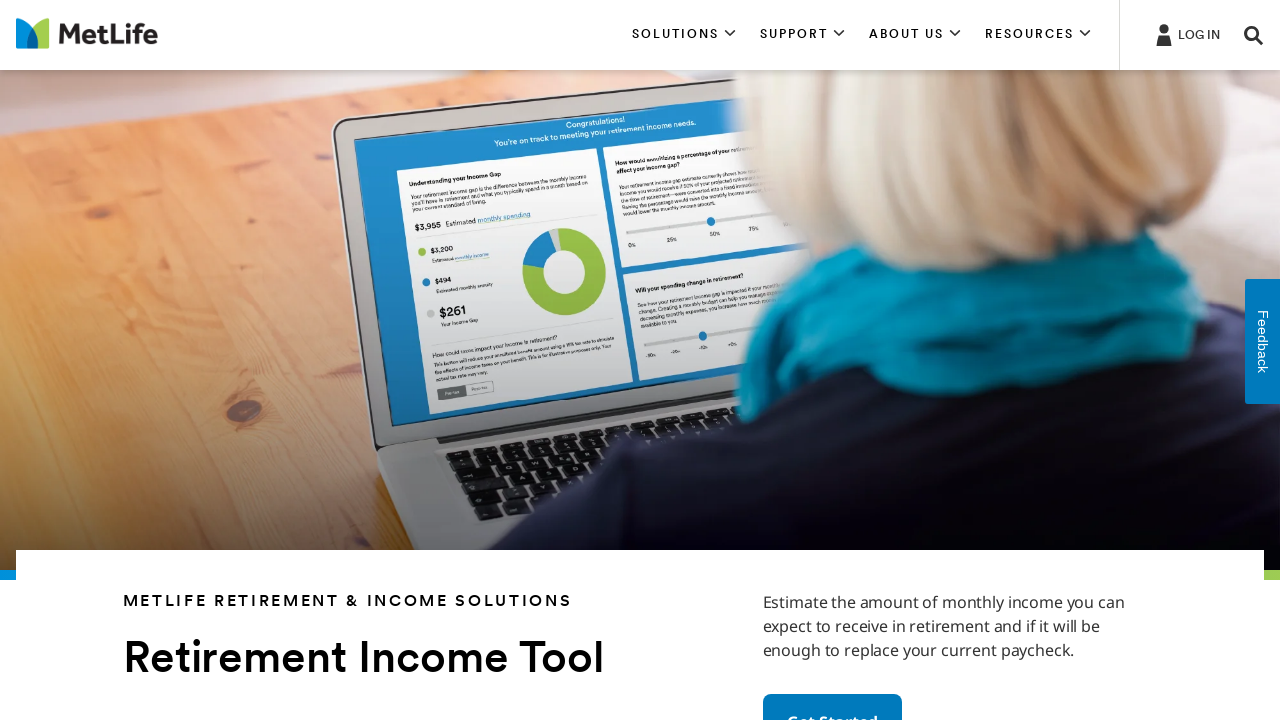

Clicked on SOLUTIONS menu item using text matching at (684, 35) on text=SOLUTIONS
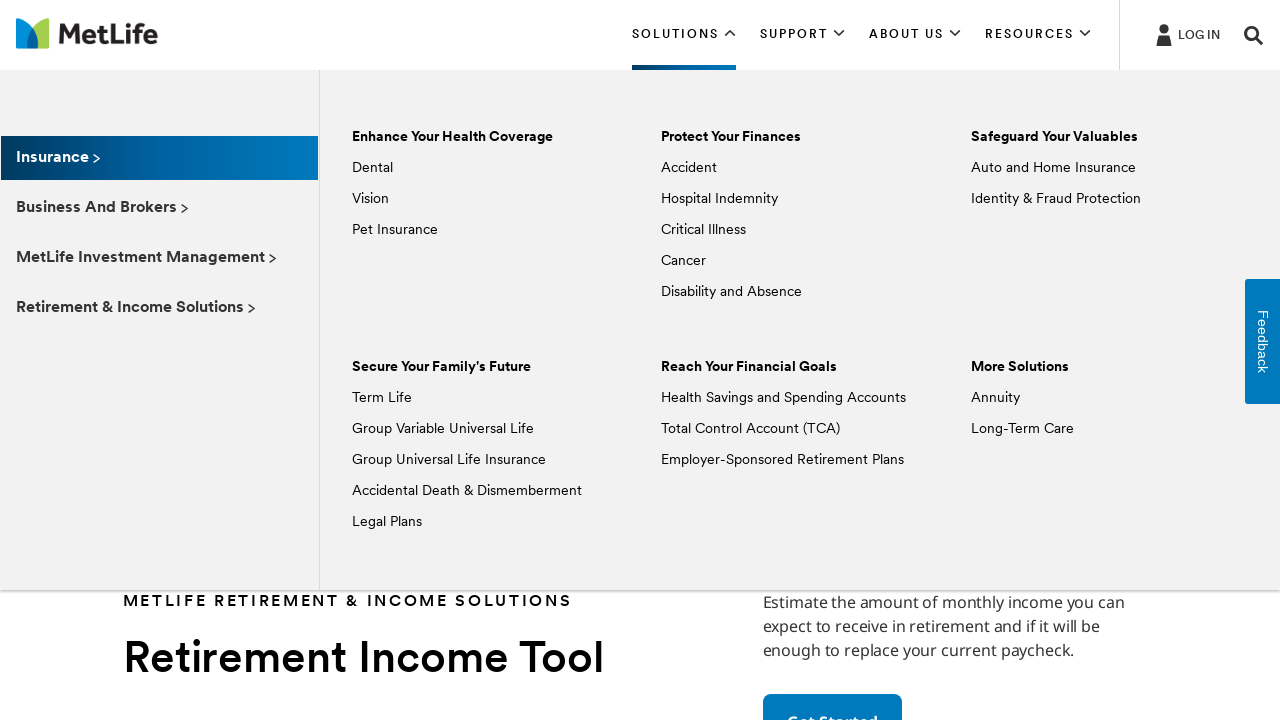

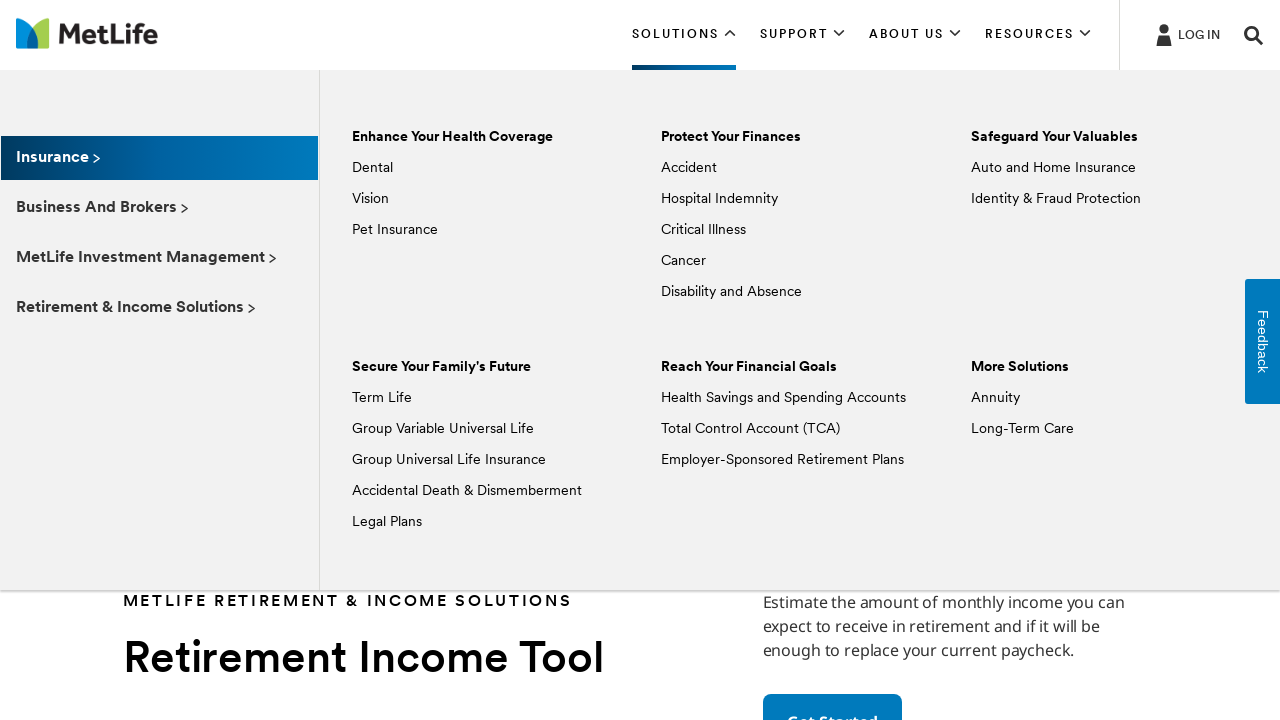